Tests adding a book to the shopping basket by scrolling to the book, verifying its presence and price, adding it to basket, and viewing the basket

Starting URL: https://practice.automationtesting.in/

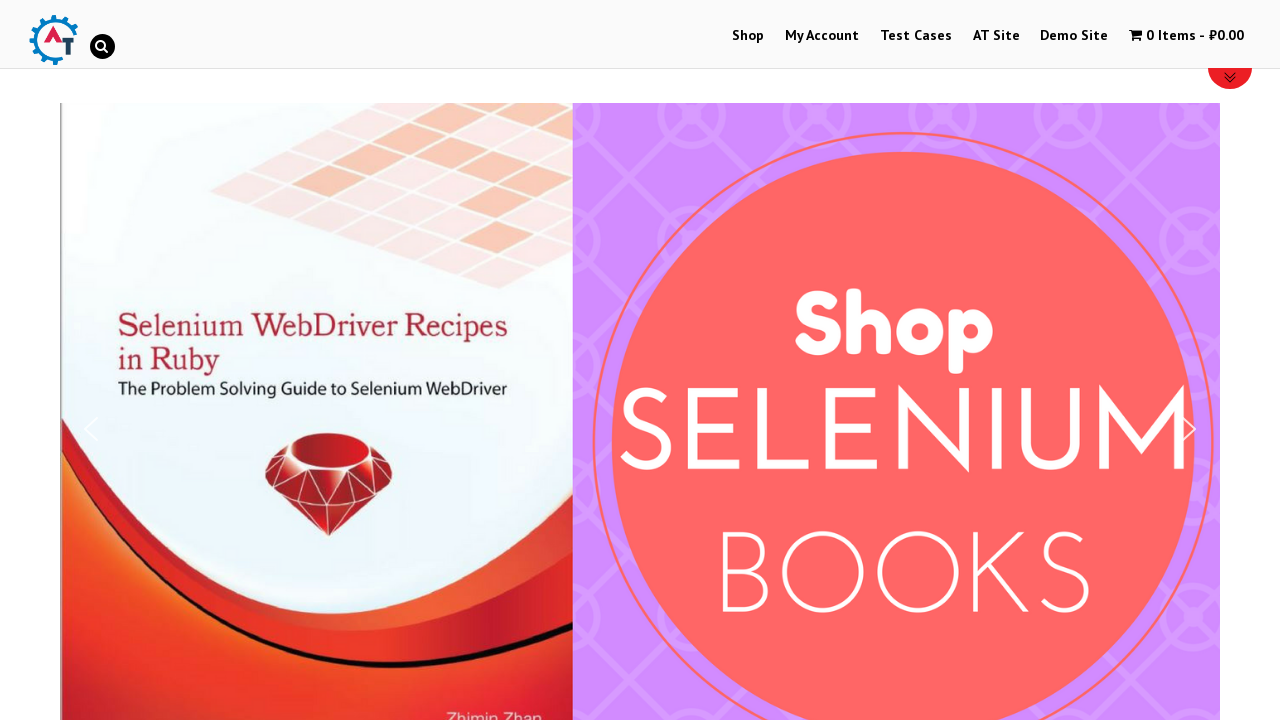

Scrolled to 'Thinking in HTML' book
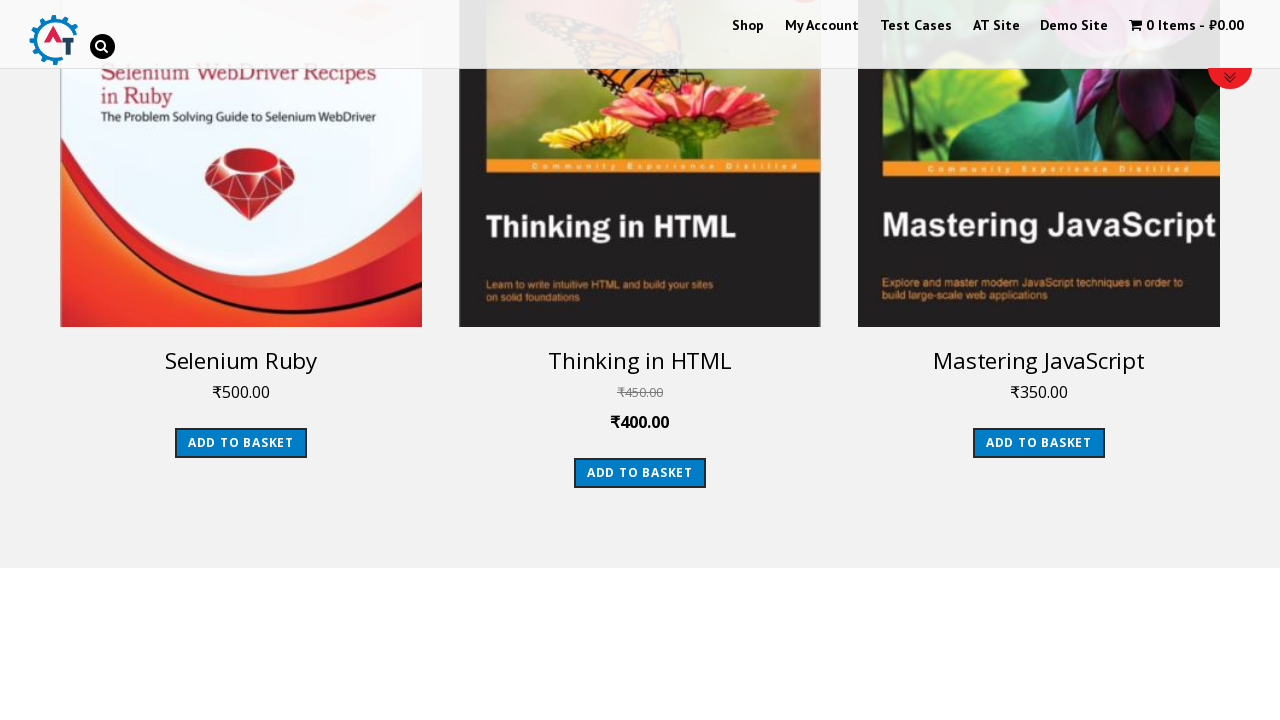

Verified 'Thinking in HTML' book is visible
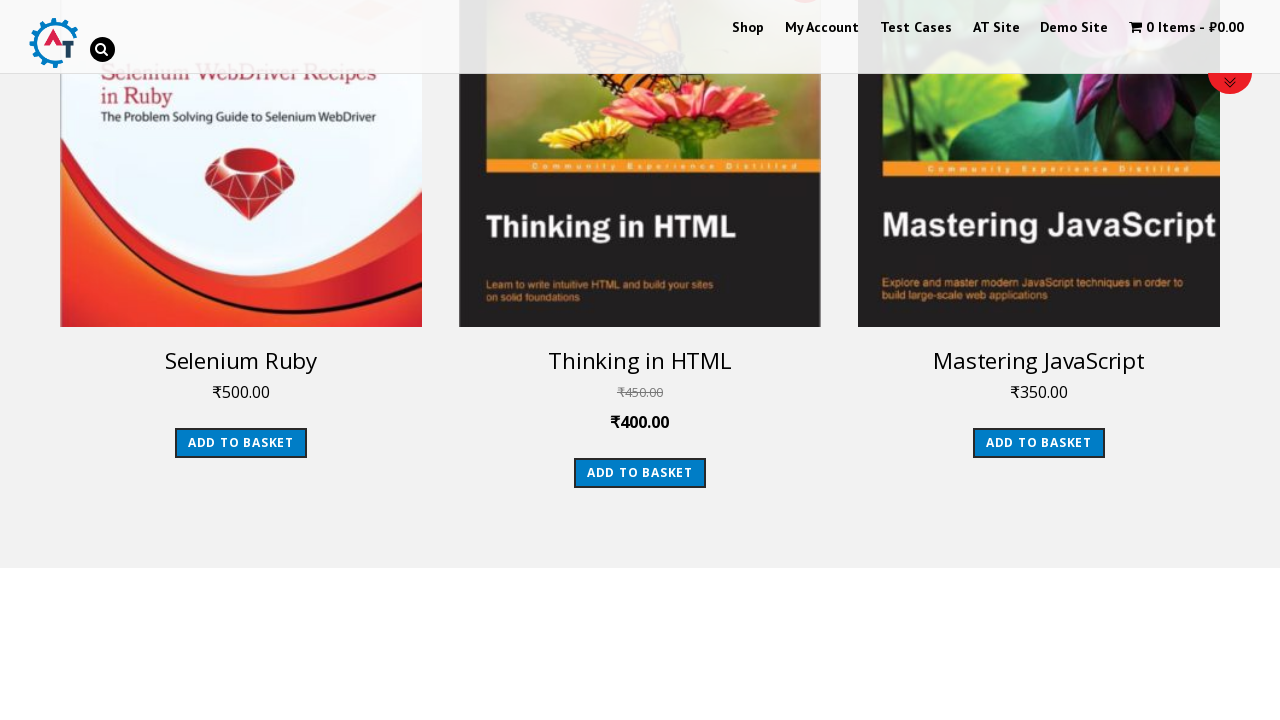

Retrieved book price: ₹400.00
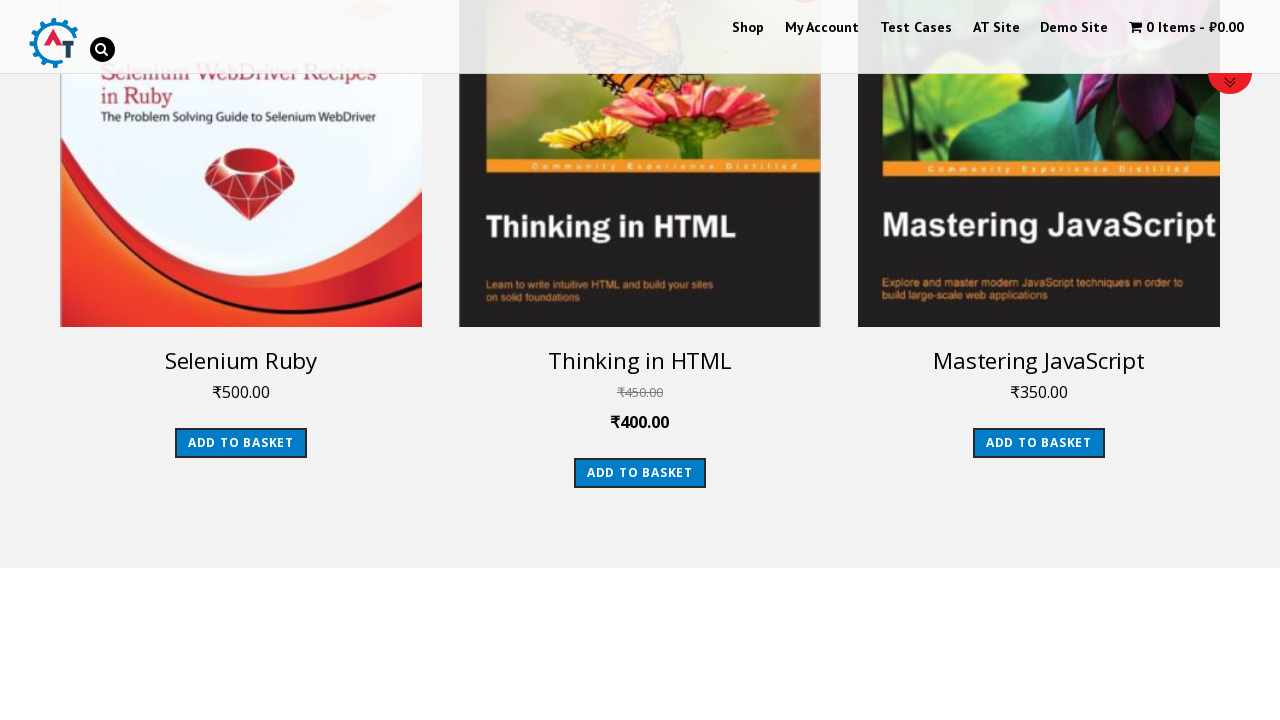

Clicked 'Add to Basket' button for the book at (640, 473) on a[href='/?add-to-cart=163']
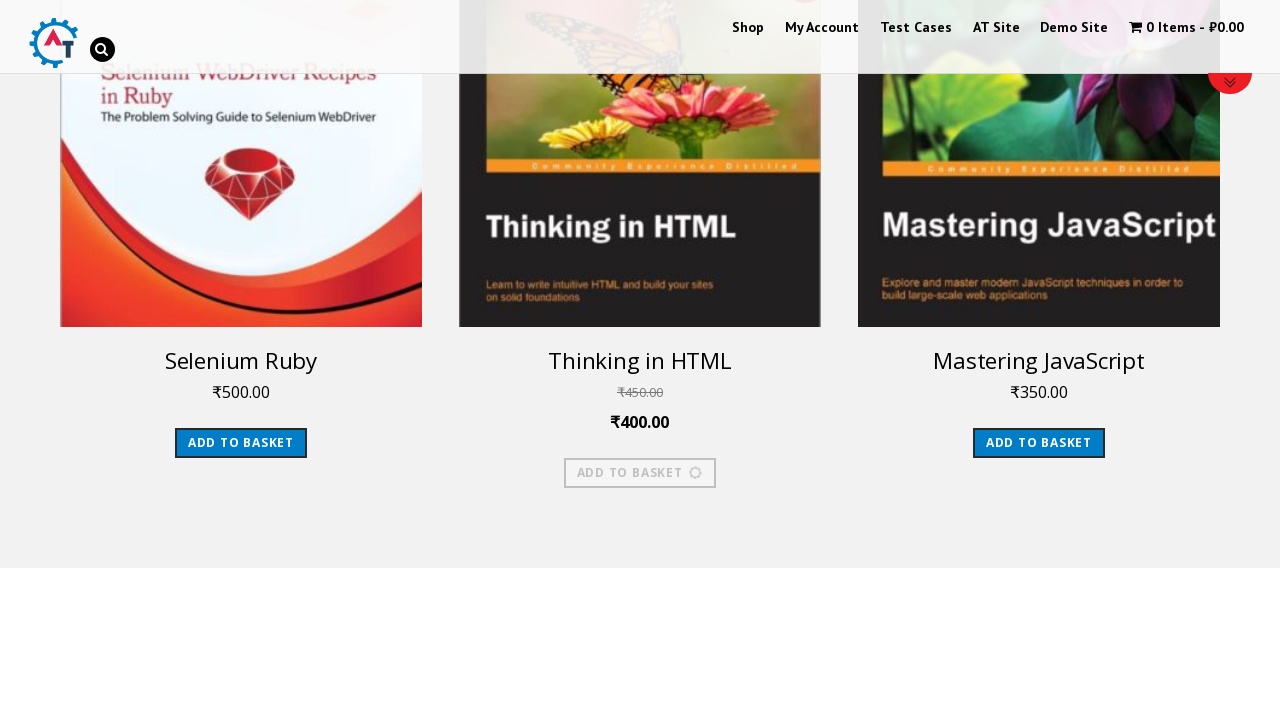

Clicked 'View Basket' button to navigate to shopping basket at (1182, 28) on xpath=(//a[@href='https://practice.automationtesting.in/basket/'])[1]
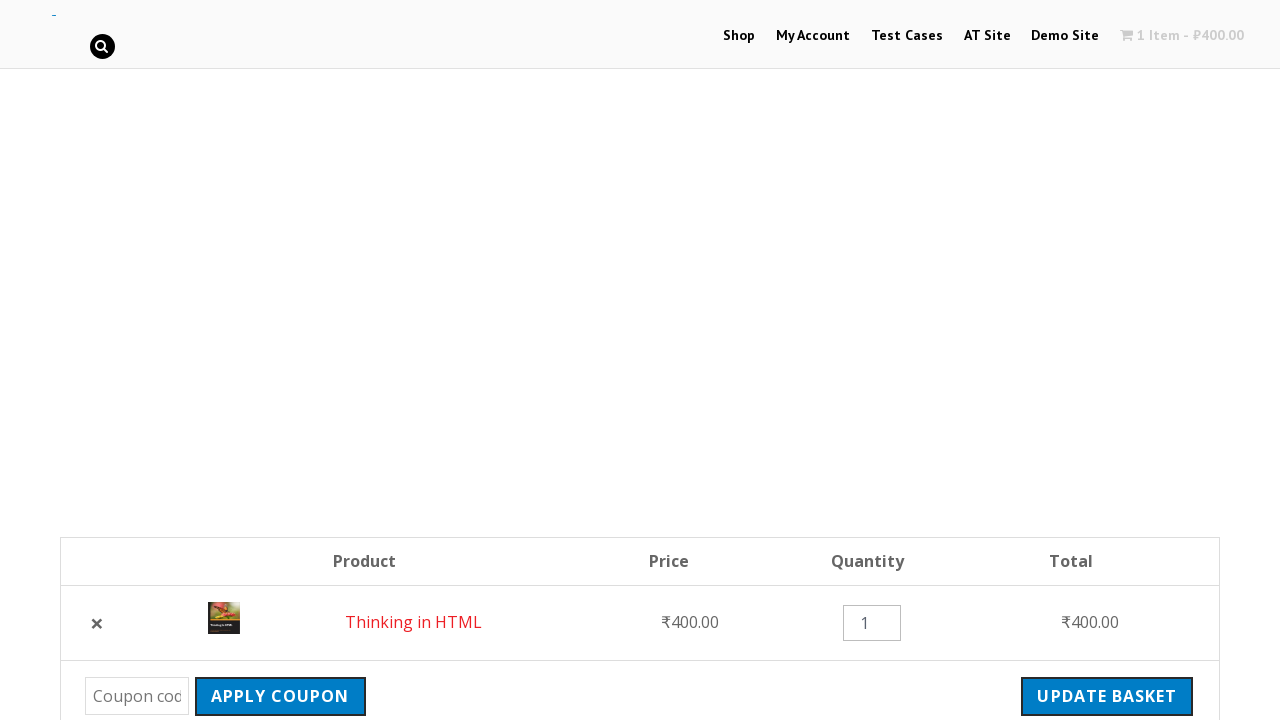

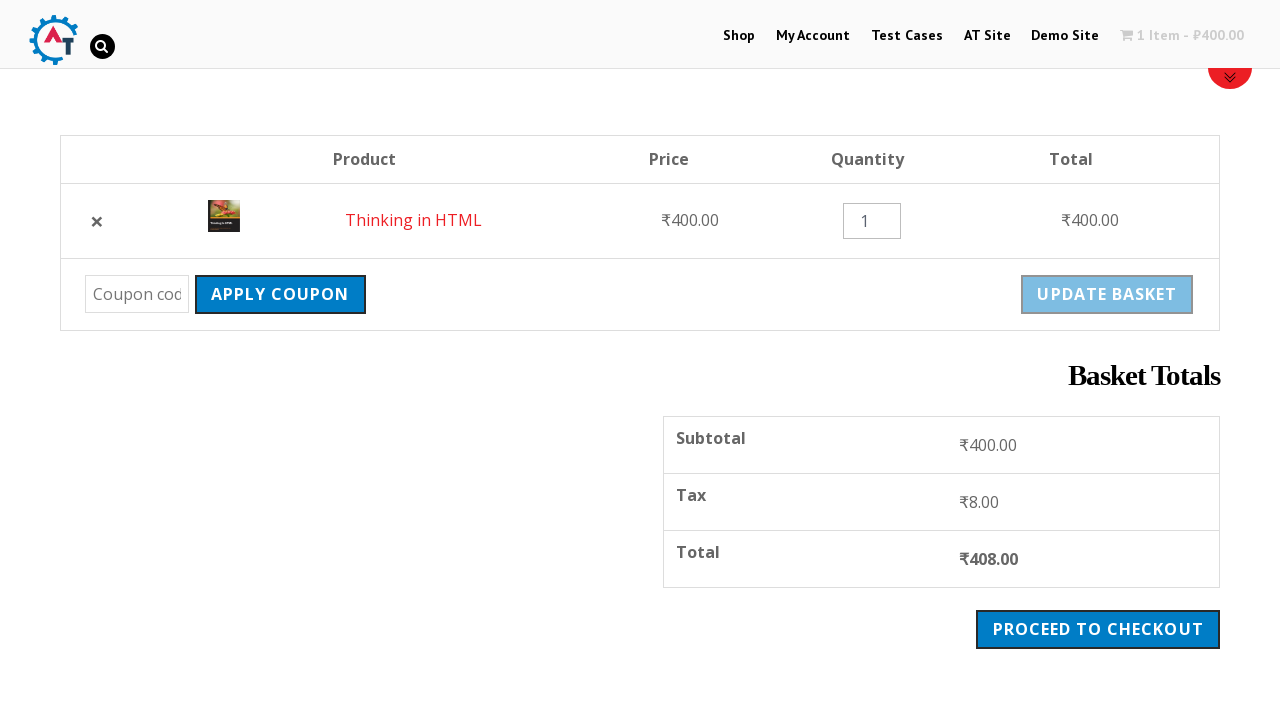